Tests the Tutorials navigation button by clicking it on the W3Schools homepage

Starting URL: https://w3schools.com

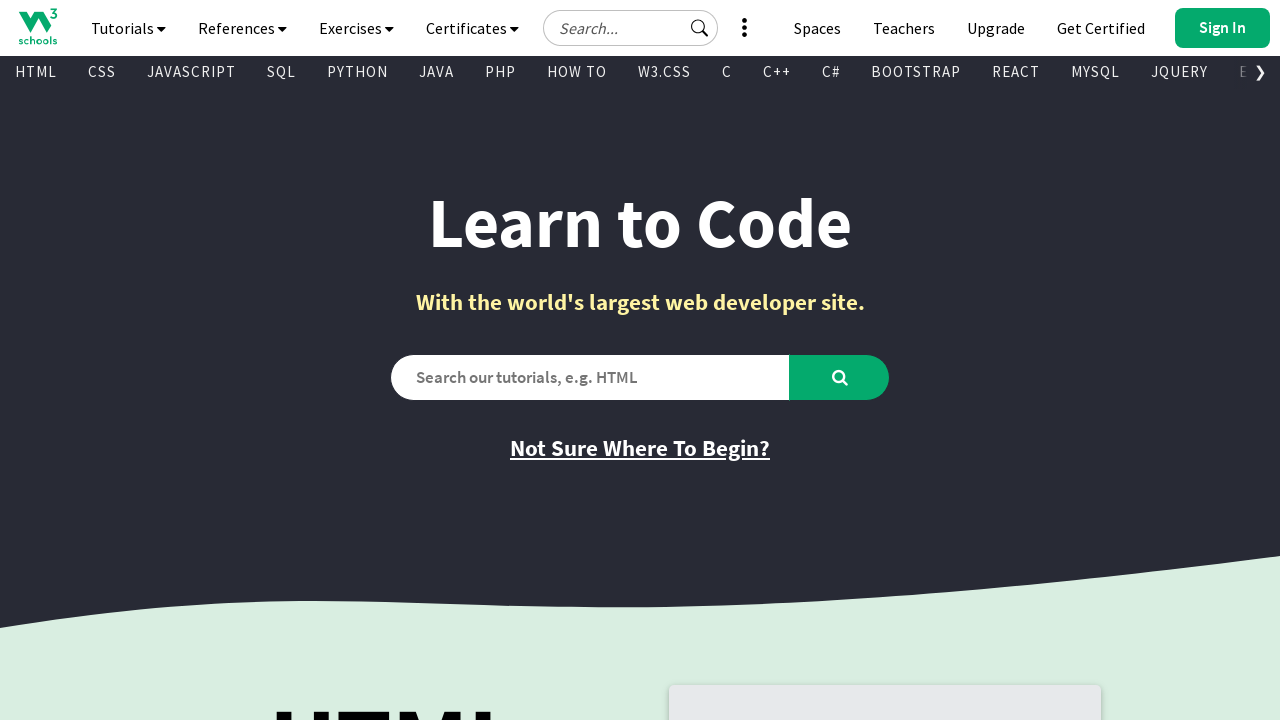

Navigated to W3Schools homepage
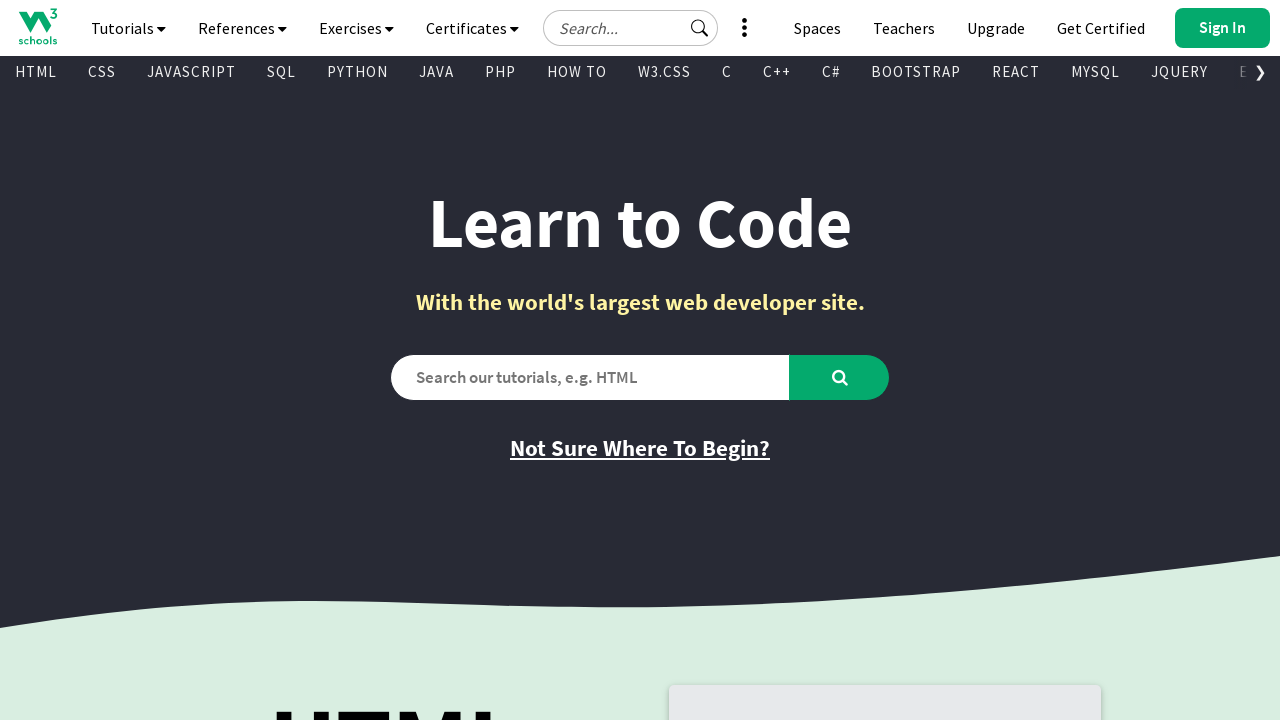

Clicked the Tutorials navigation button at (128, 28) on #navbtn_tutorials
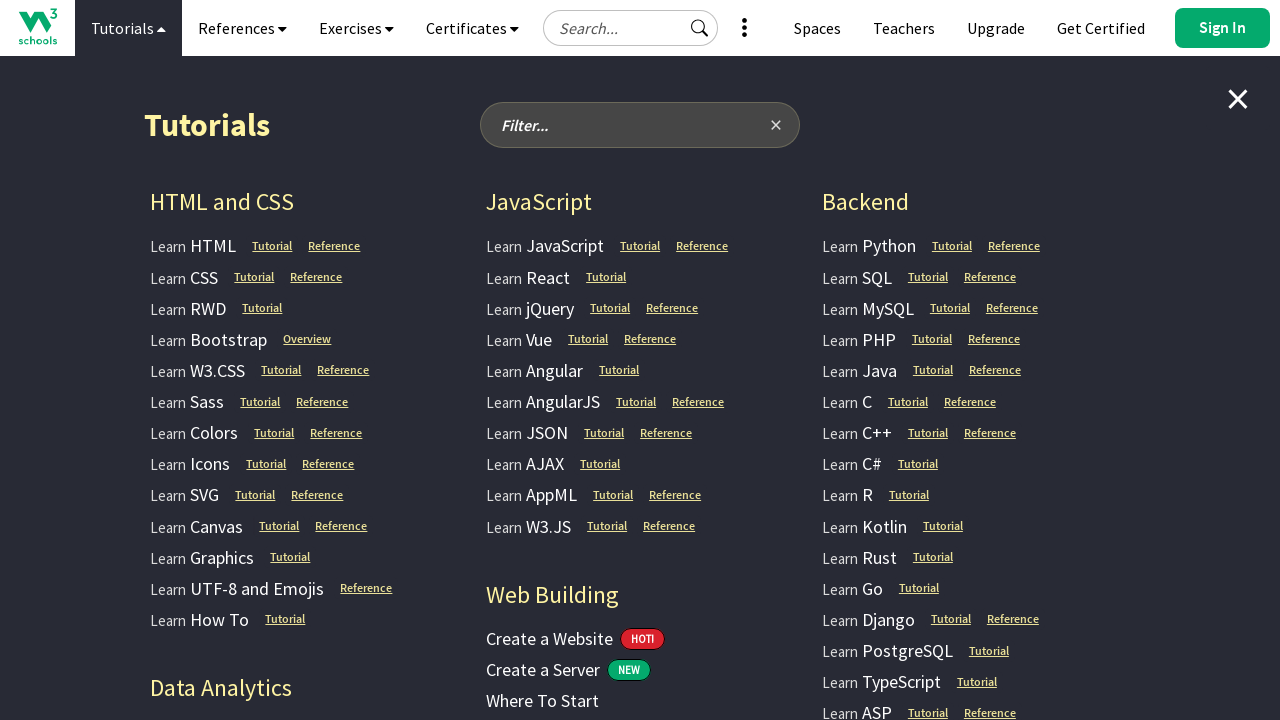

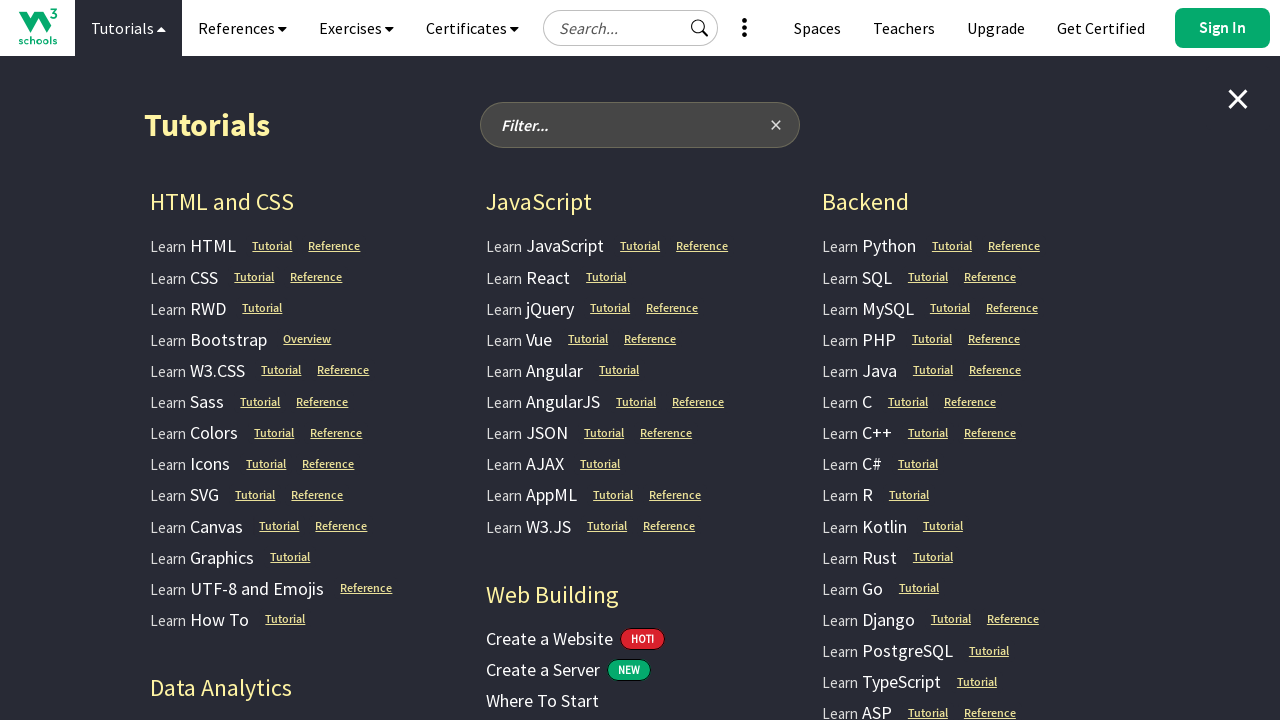